Tests the "Подробнее о сервисе" link by clicking it and verifying navigation to the help page, then returns to homepage

Starting URL: https://www.mts.by

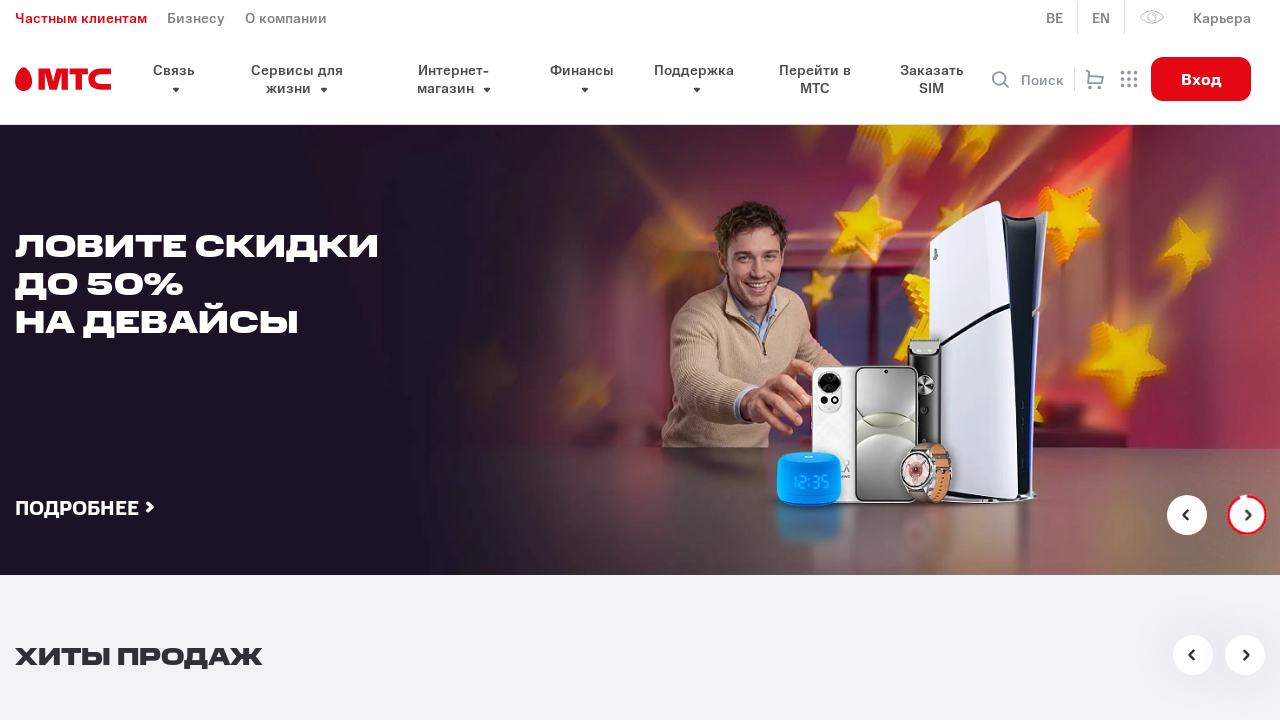

Clicked 'Подробнее о сервисе' link at (190, 361) on xpath=//div[@class='pay__wrapper']/a
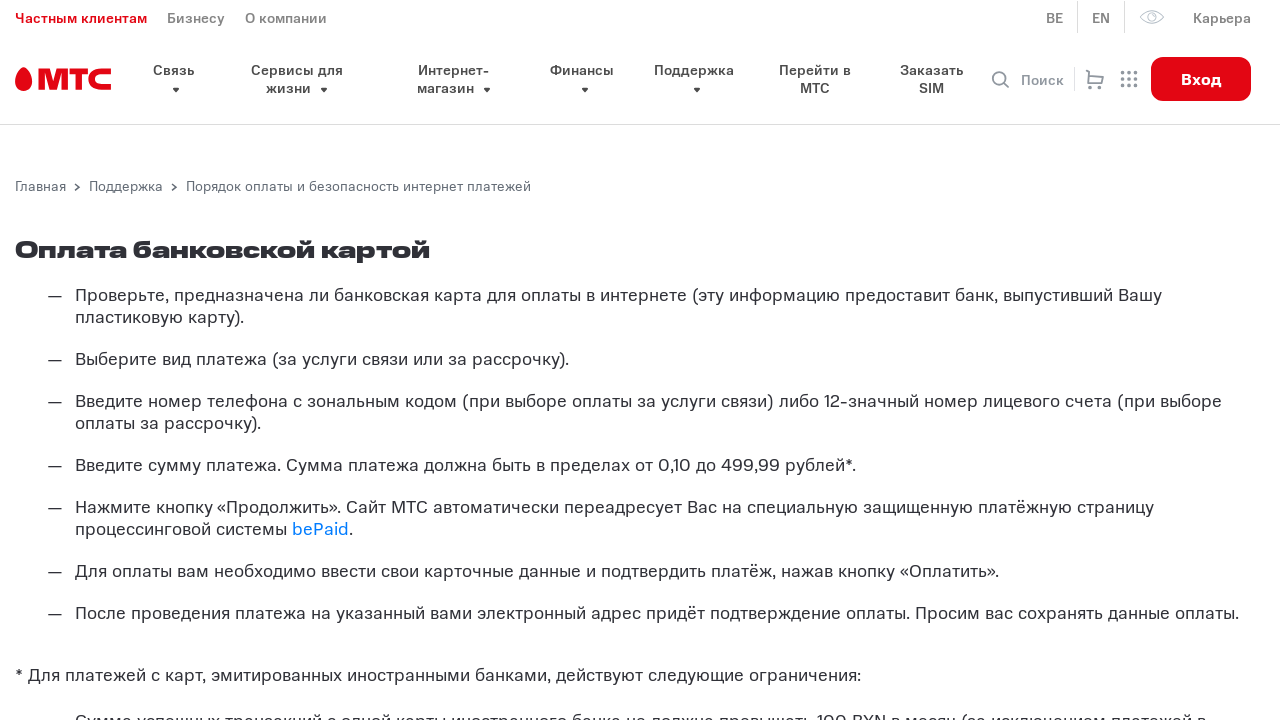

Navigated to help page with payment and security information
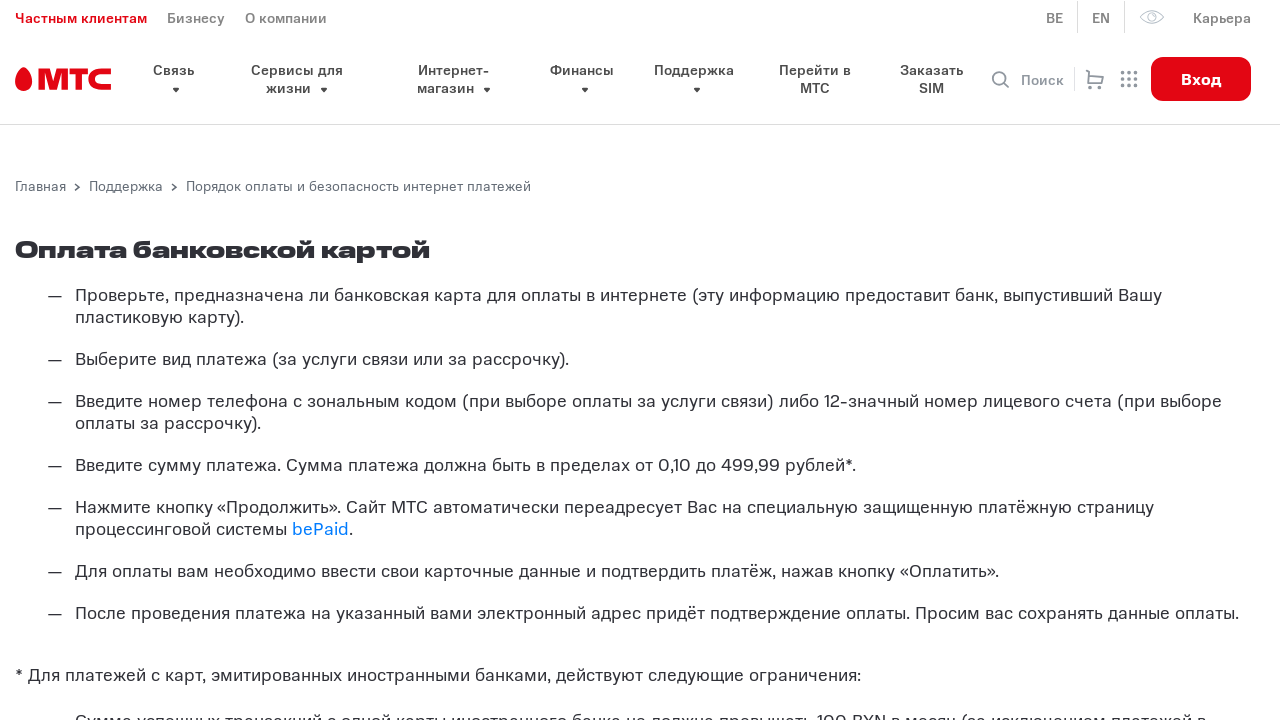

Clicked header logo to return to homepage at (63, 79) on xpath=//div[@class='page-header__top']/a
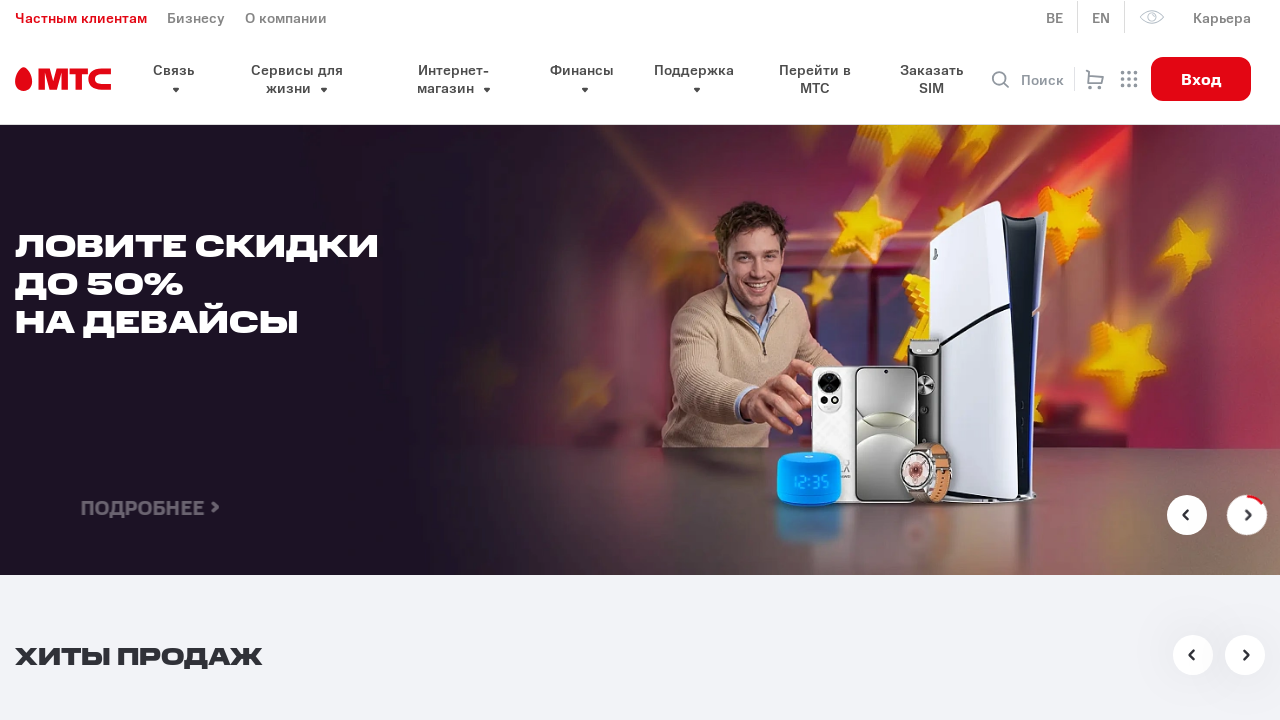

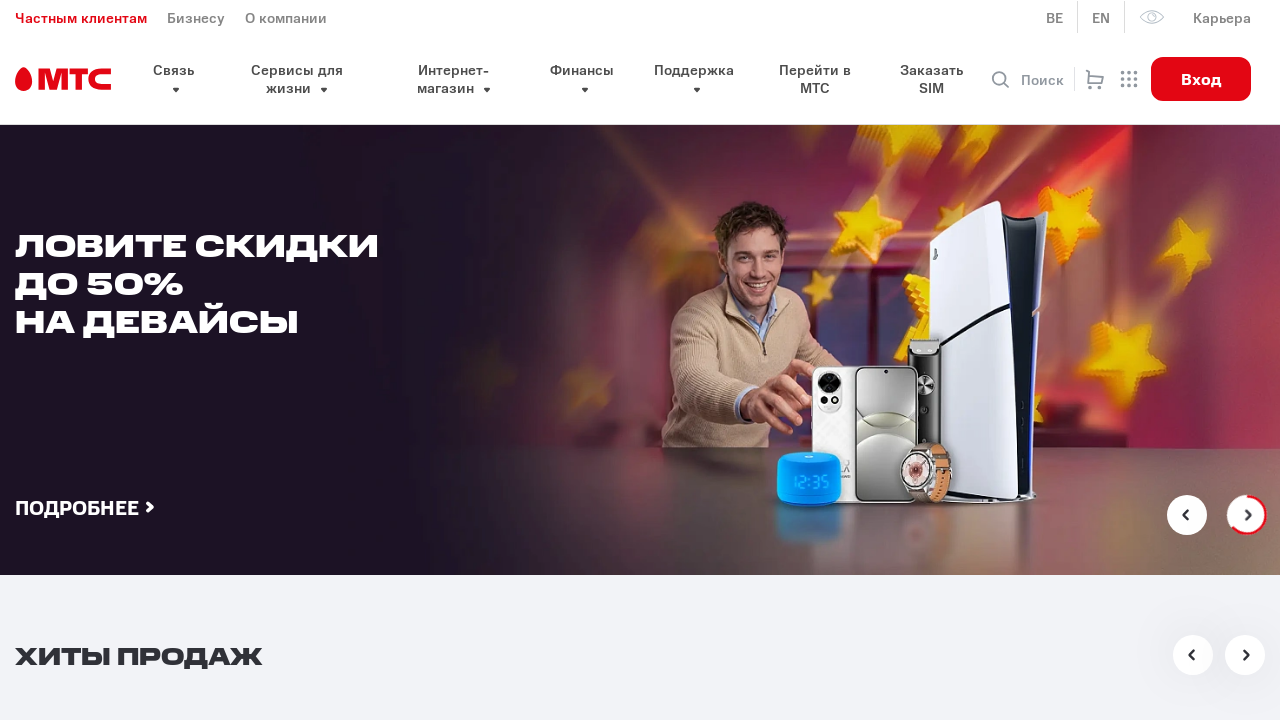